Tests file download functionality by clicking on a ZIP file download link on a test page

Starting URL: https://omayo.blogspot.com/p/page7.html

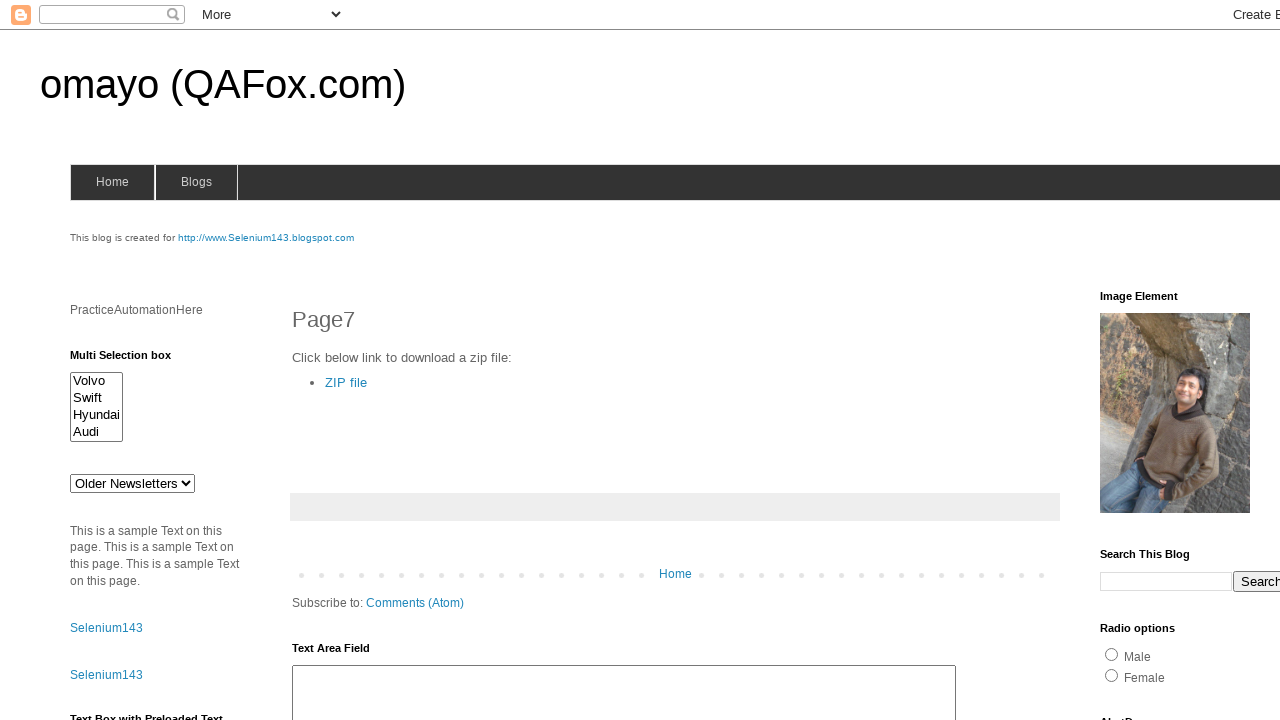

Clicked on ZIP file download link at (346, 382) on text=ZIP file
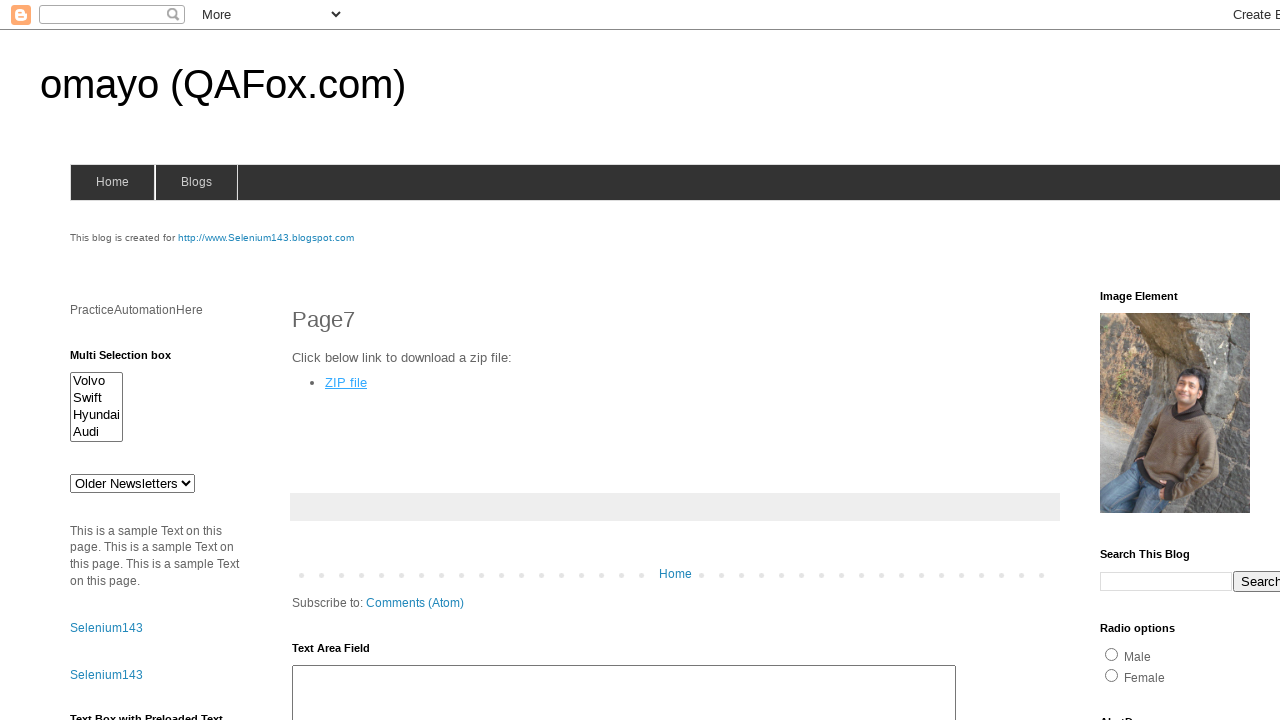

Waited 3 seconds for download to complete
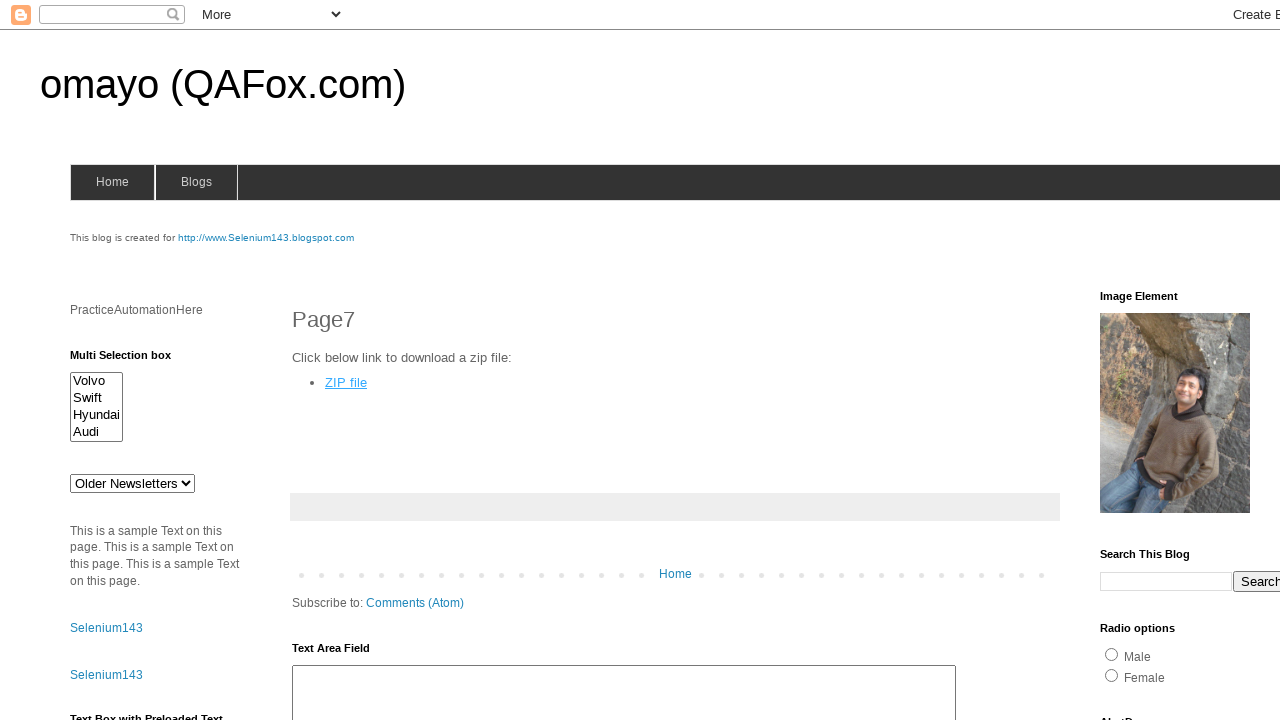

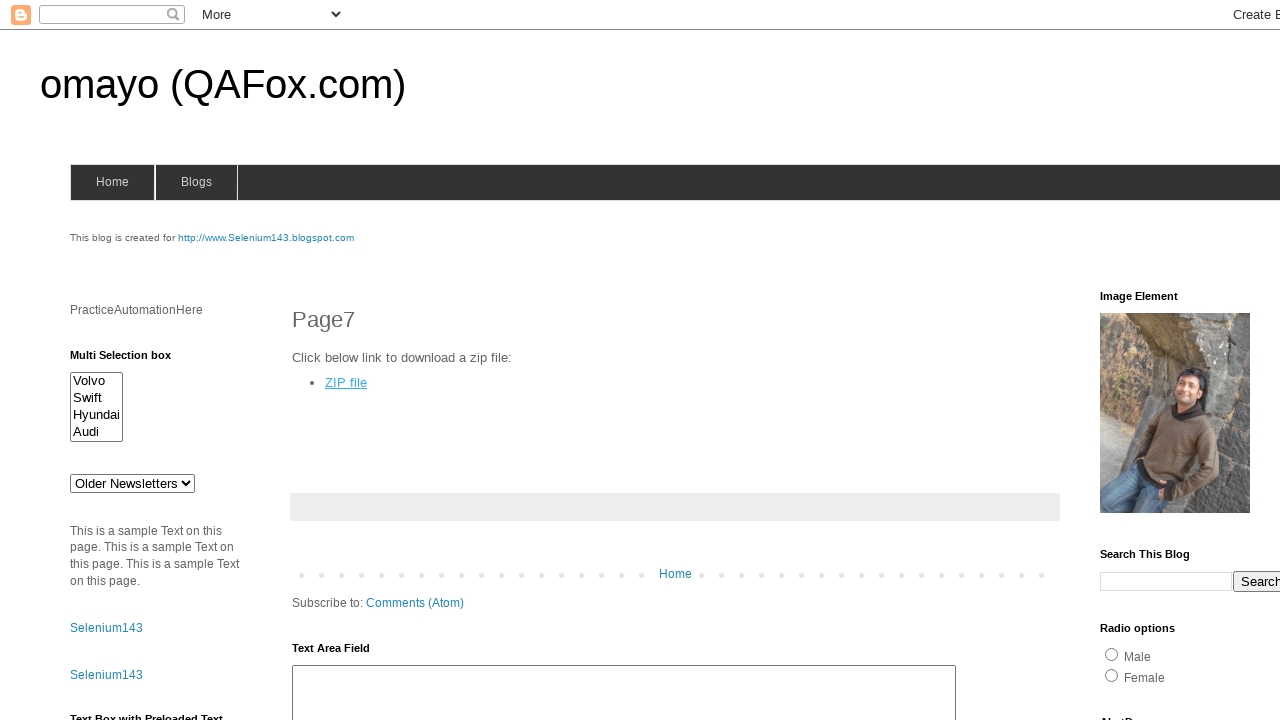